Navigates to the DVSA (Driver and Vehicle Standards Agency) practical test booking application page and waits for it to load.

Starting URL: https://driverpracticaltest.dvsa.gov.uk/application

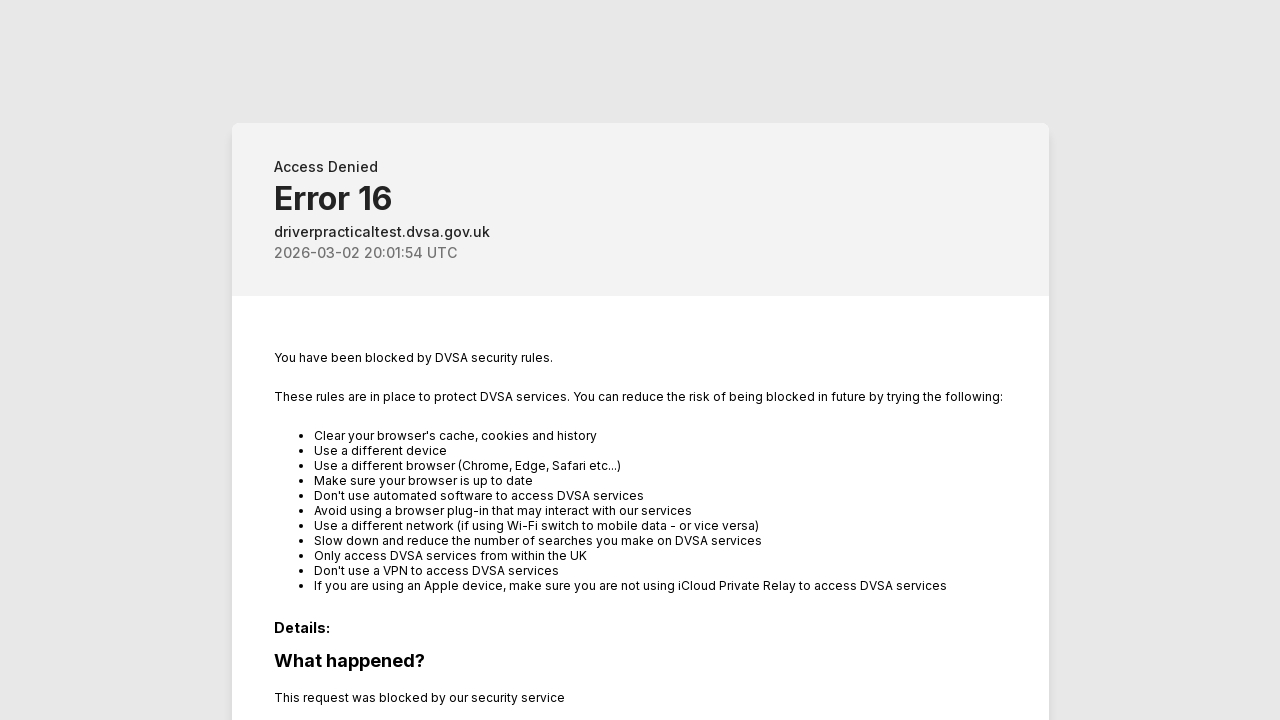

Navigated to DVSA practical test booking application page
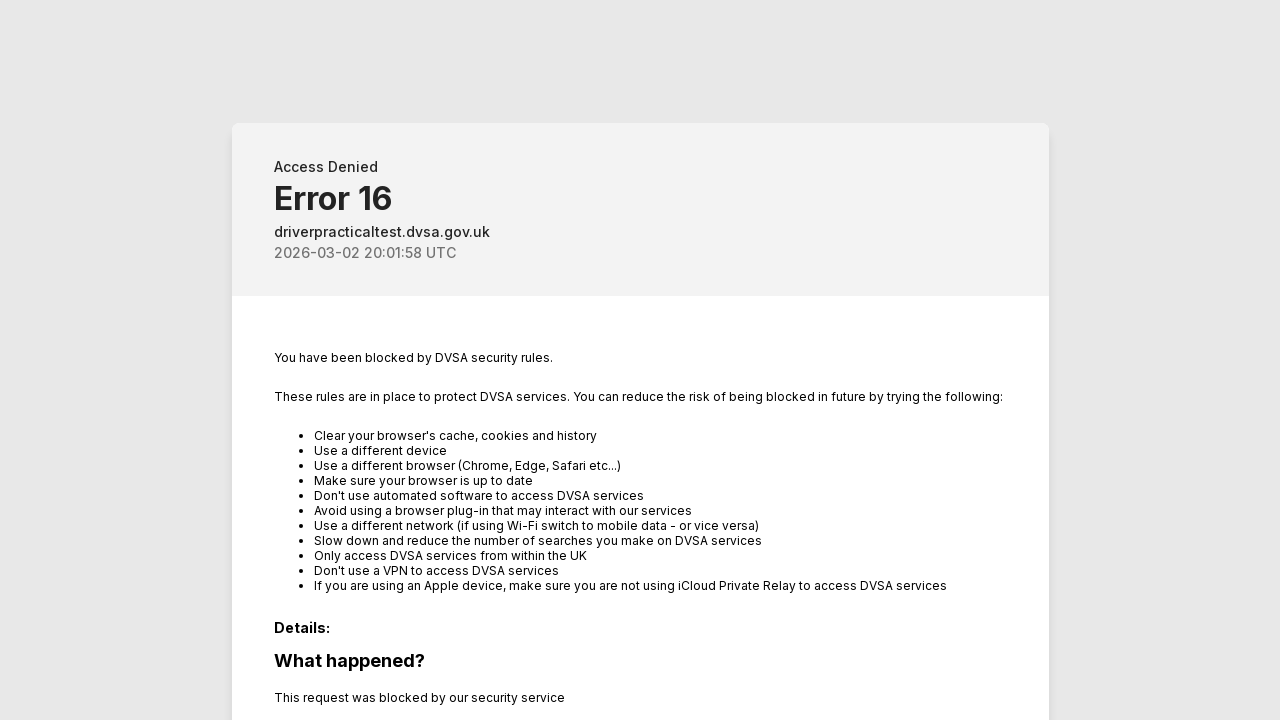

Page DOM content loaded
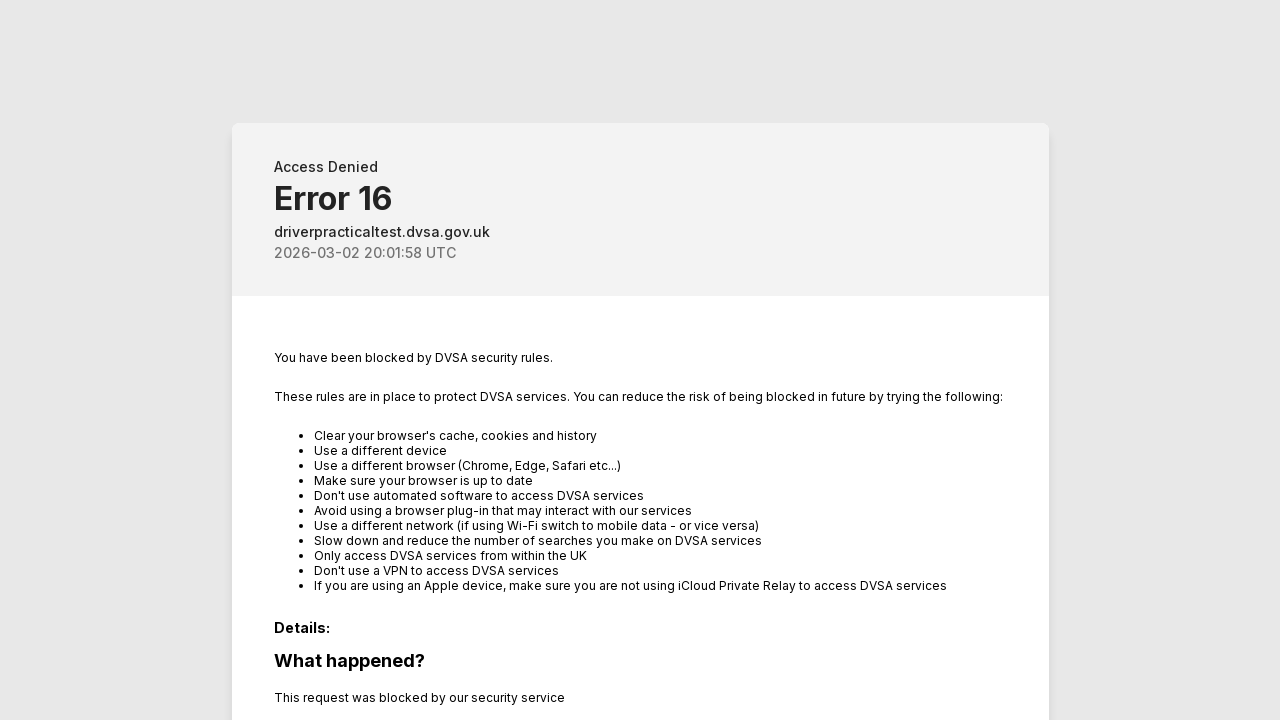

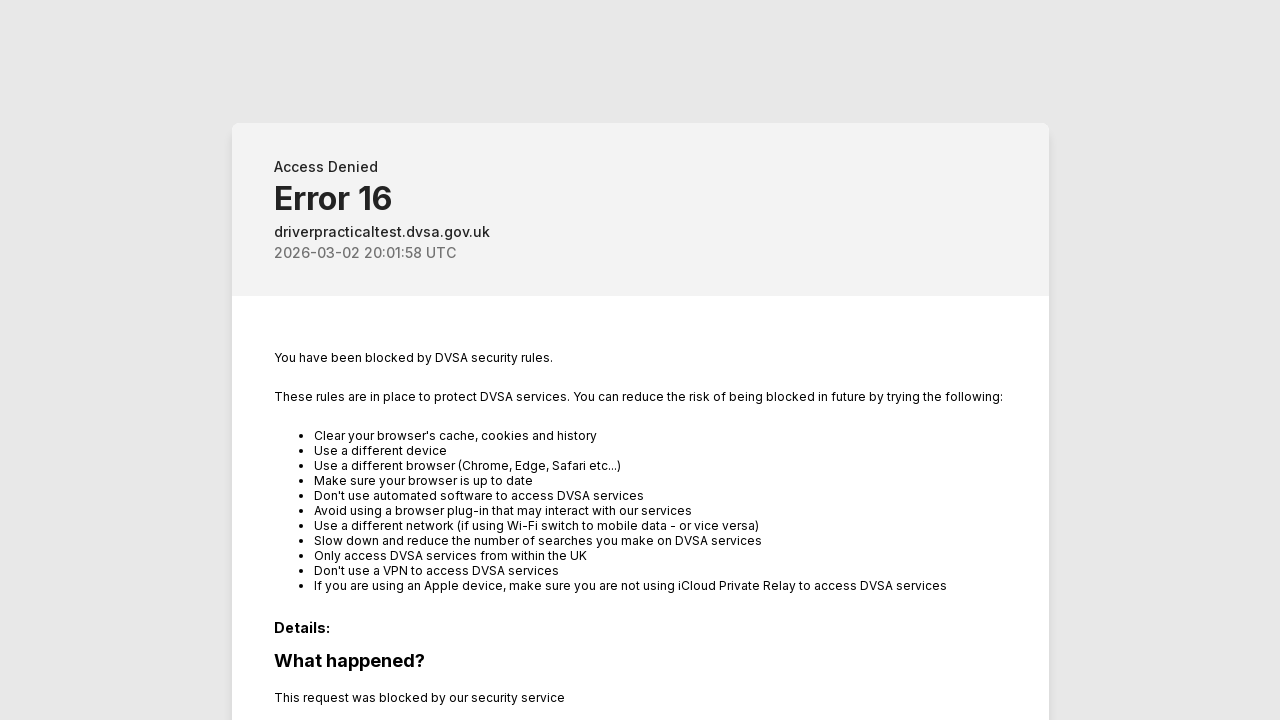